Tests bookstore navigation by clicking on book links, using the back button, and searching for books by title

Starting URL: https://demoqa.com/books

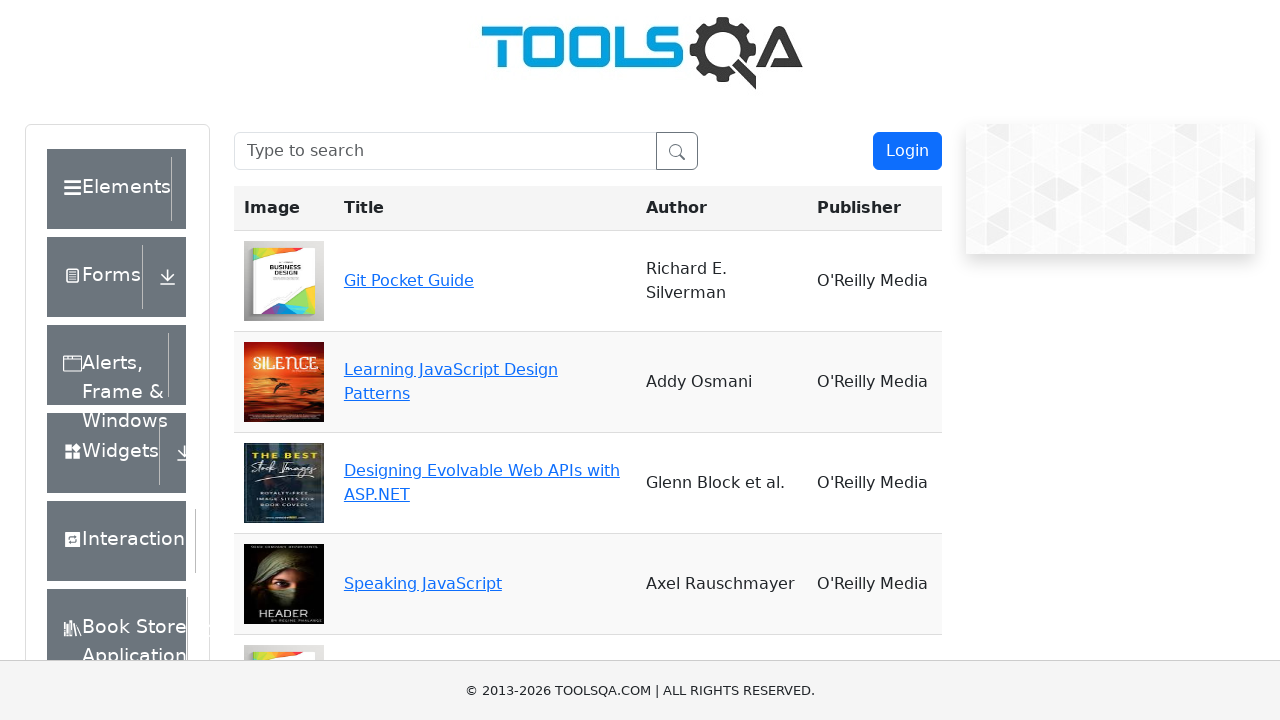

Clicked on 'Git Pocket Guide' book link at (409, 280) on internal:role=link[name="Git Pocket Guide"i]
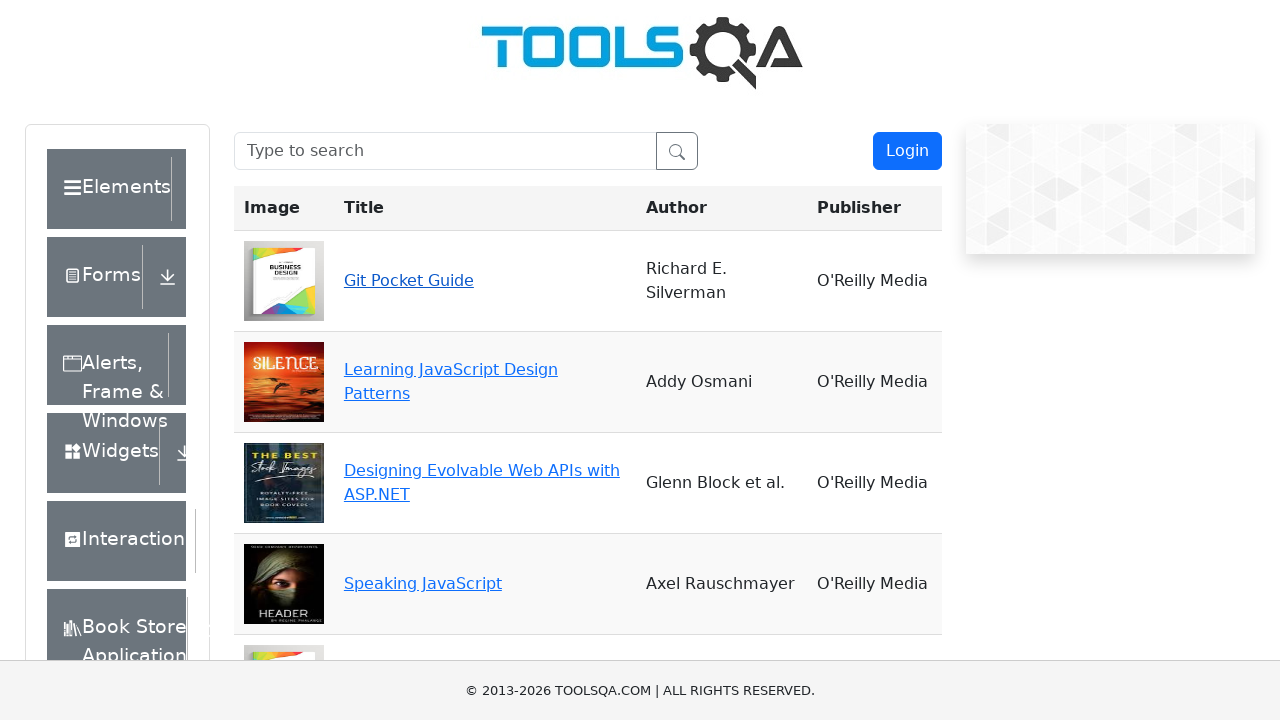

Clicked 'Back To Book Store' button at (337, 360) on internal:role=button[name="Back To Book Store"i]
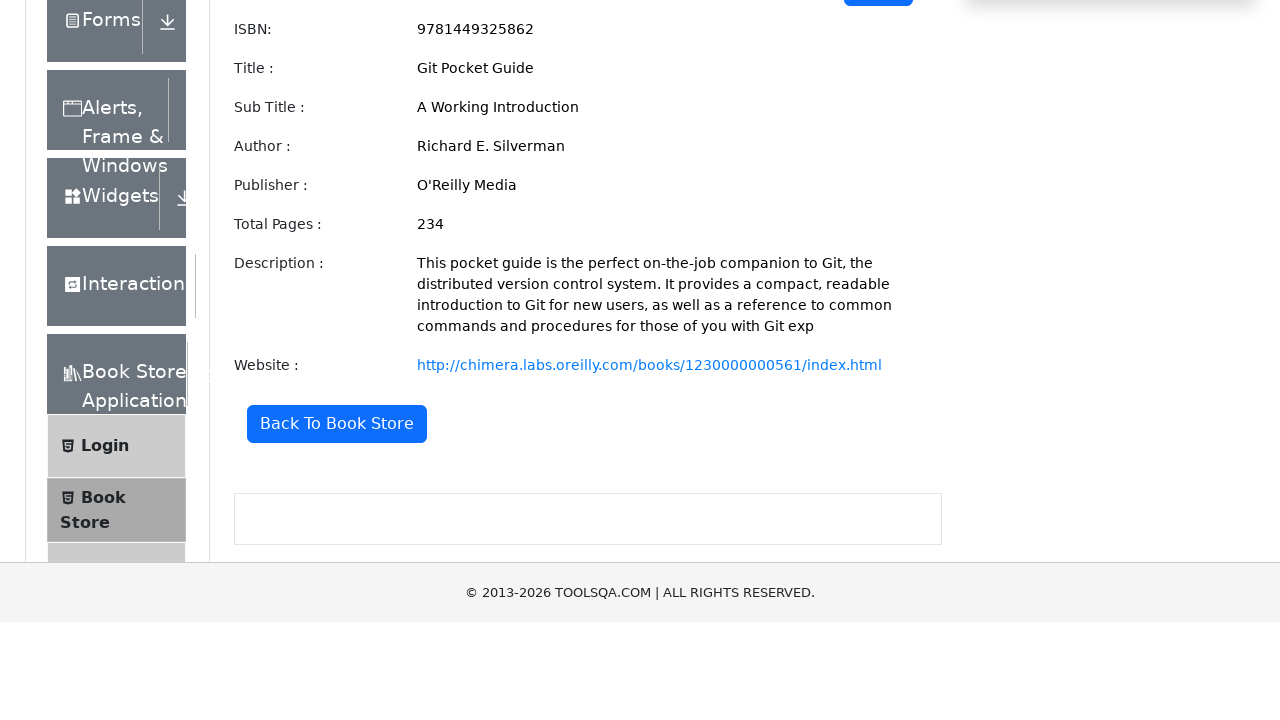

Clicked on search input field at (445, 151) on internal:attr=[placeholder="Type to search"i]
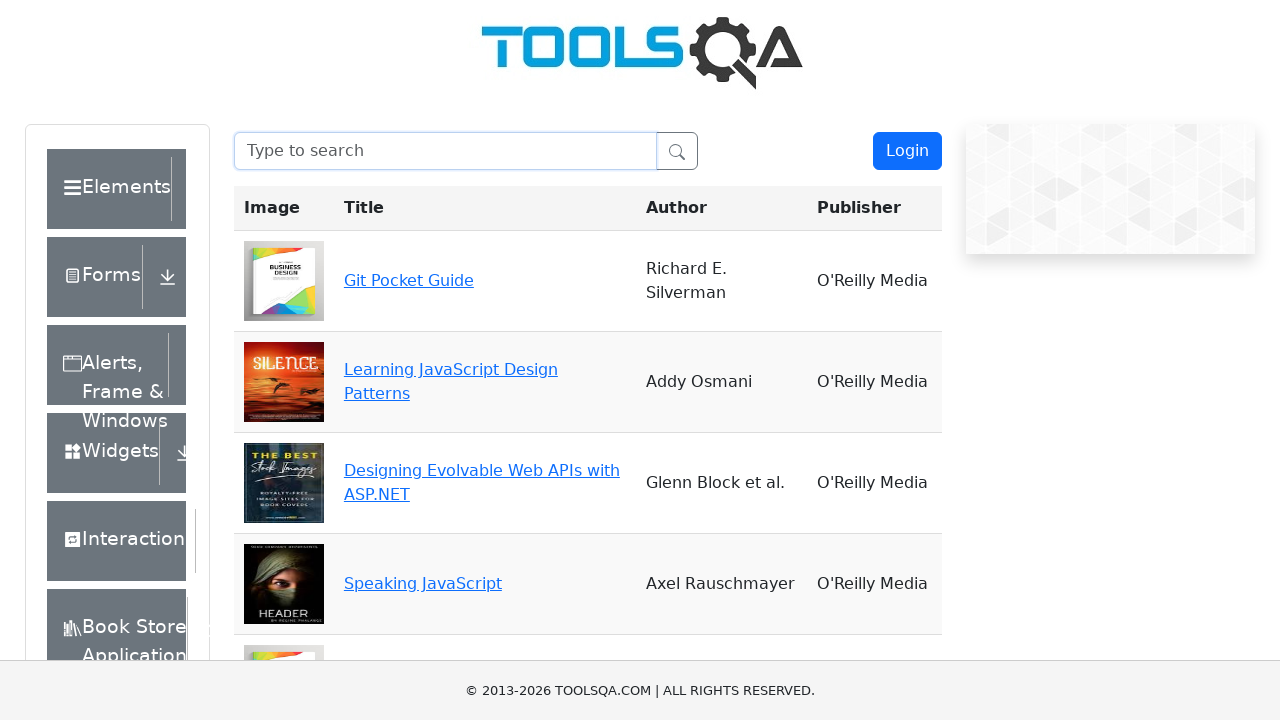

Filled search field with 'you' on internal:attr=[placeholder="Type to search"i]
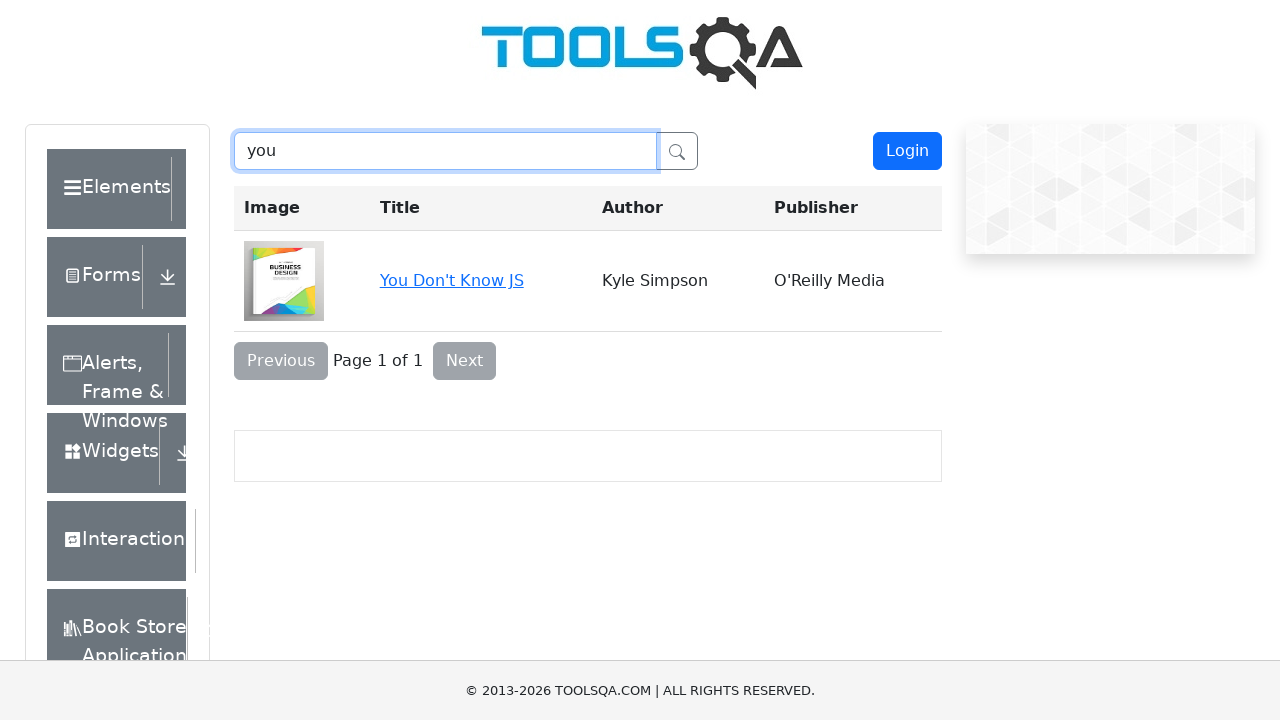

Clicked on "You Don't Know JS" book link at (452, 280) on internal:role=link[name="You Don't Know JS"i]
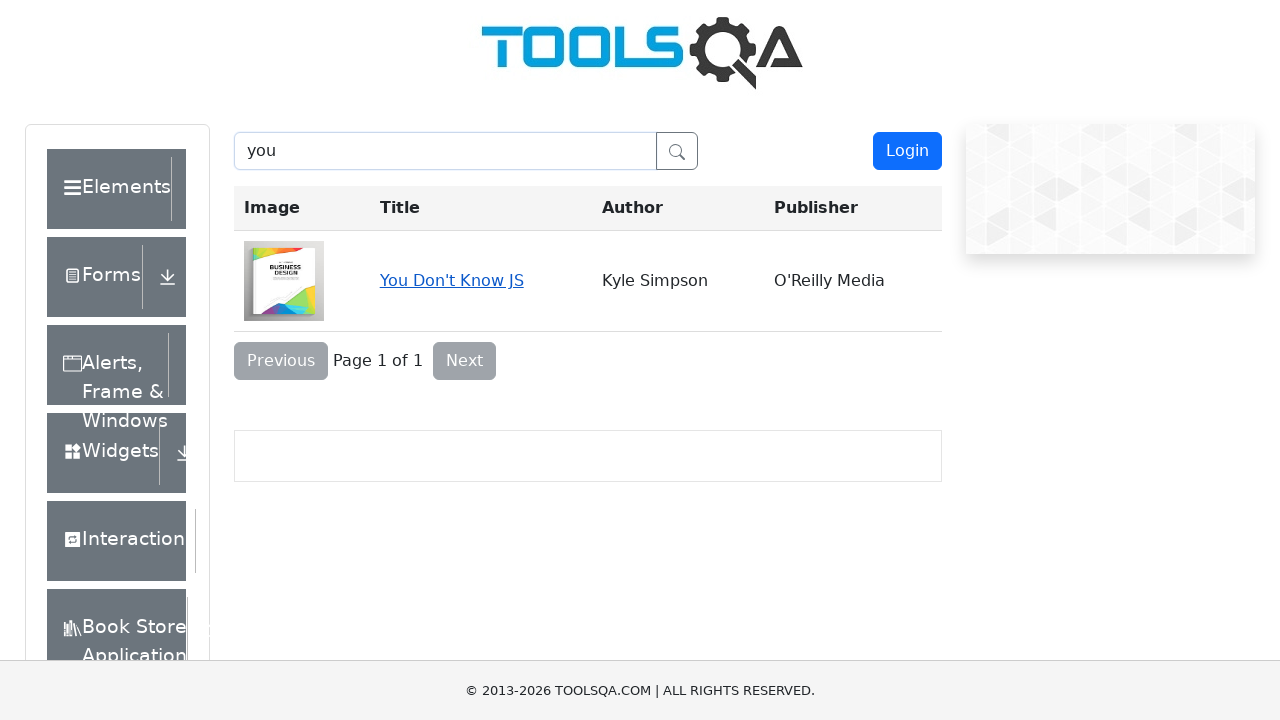

Clicked 'Back To Book Store' button at (337, 362) on internal:role=button[name="Back To Book Store"i]
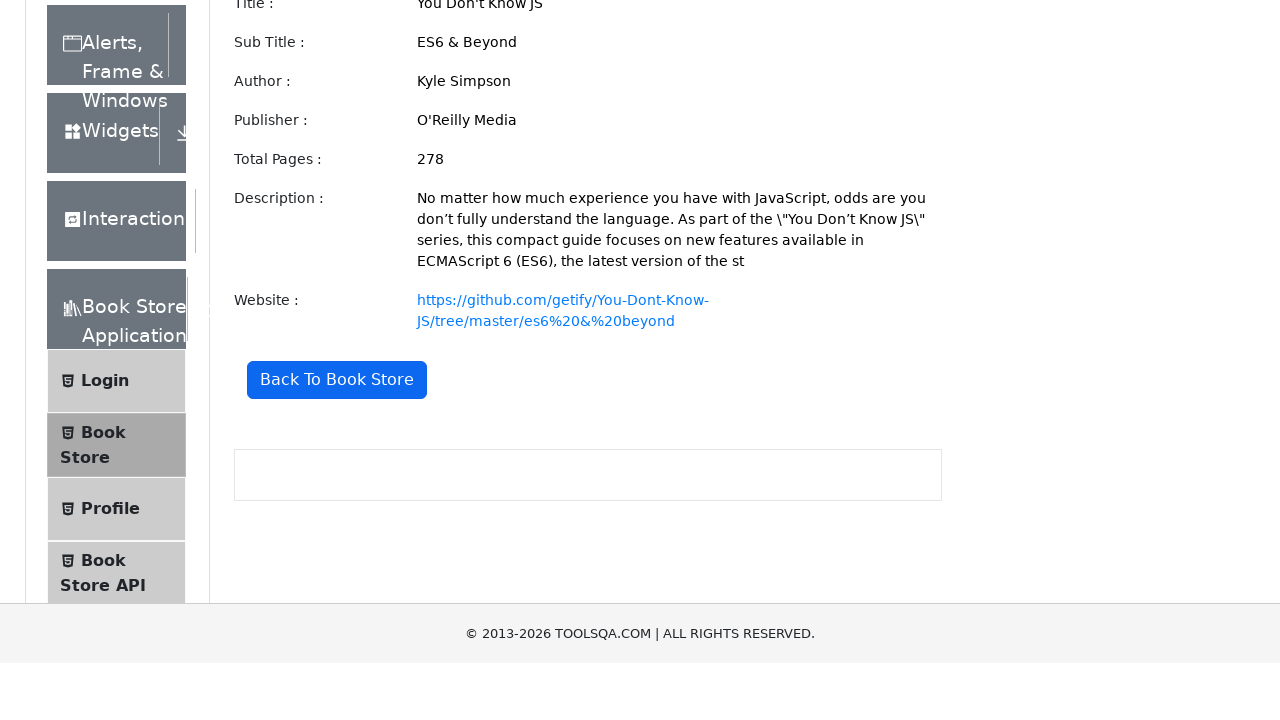

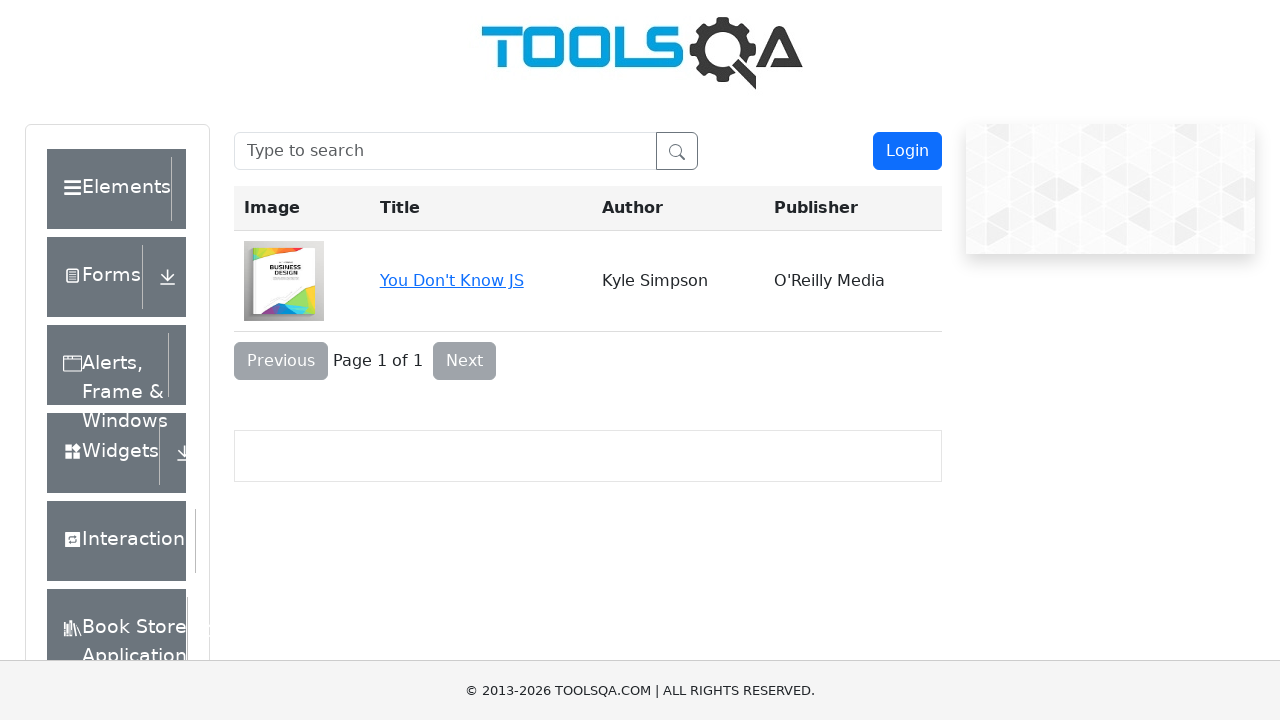